Navigates to a test blog page and retrieves the 'readonly' DOM attribute from a textarea element to verify its presence

Starting URL: https://omayo.blogspot.com/

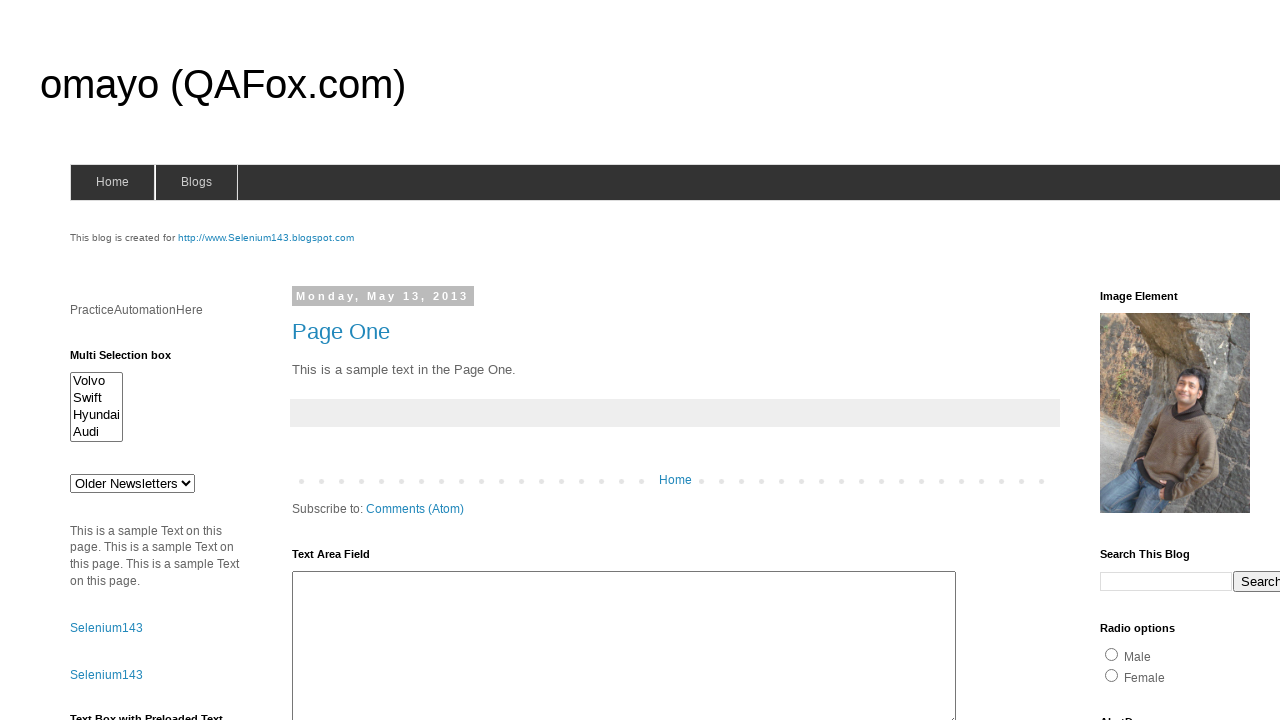

Navigated to https://omayo.blogspot.com/
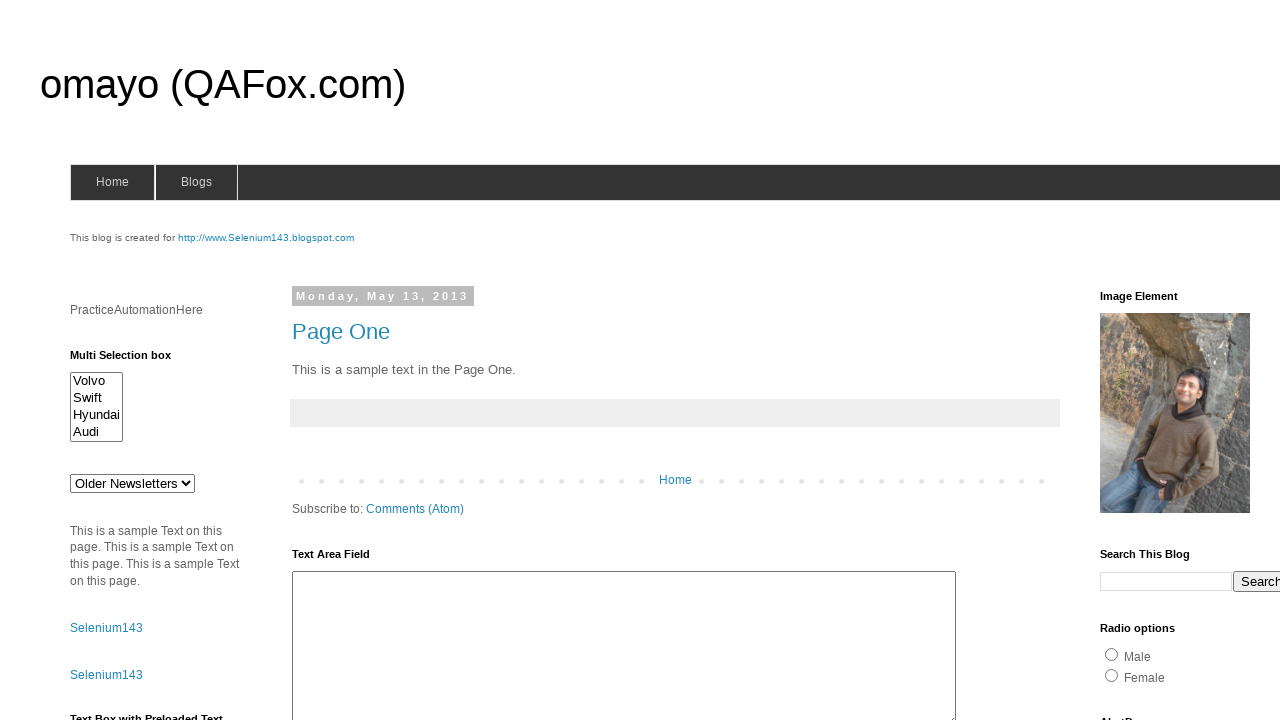

Textarea element #ta1 is present and ready
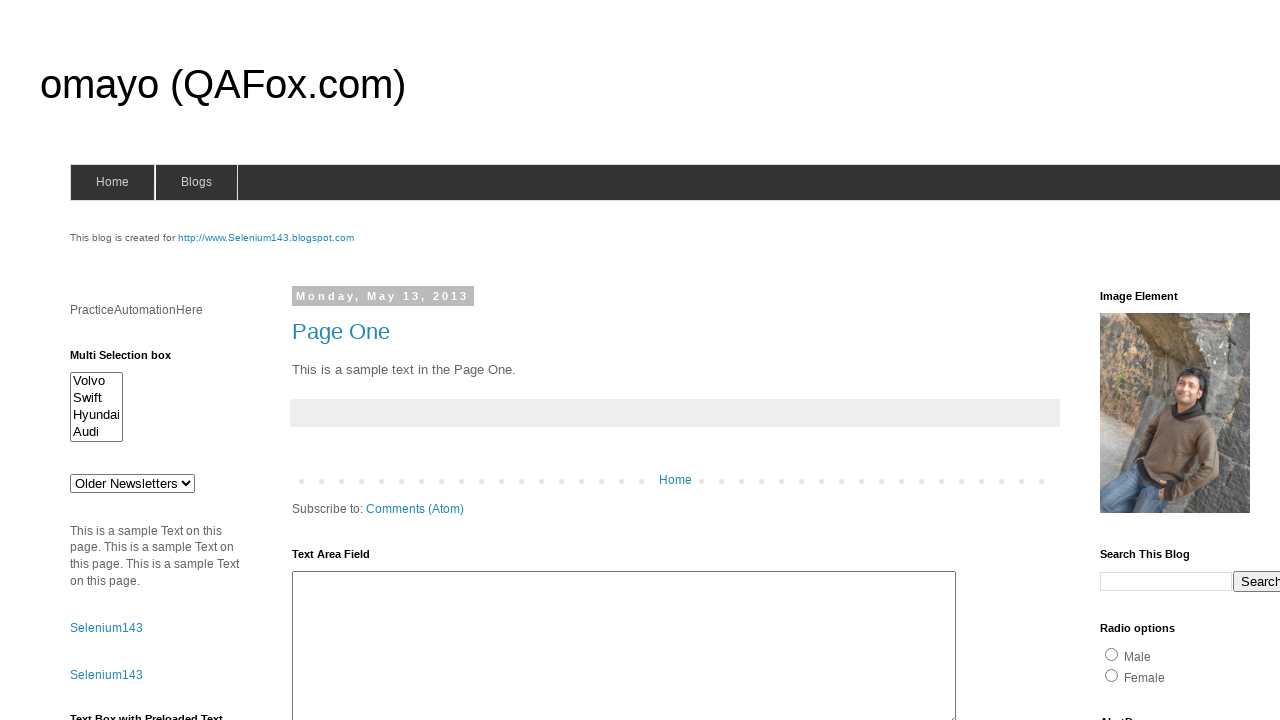

Retrieved readonly attribute value: None
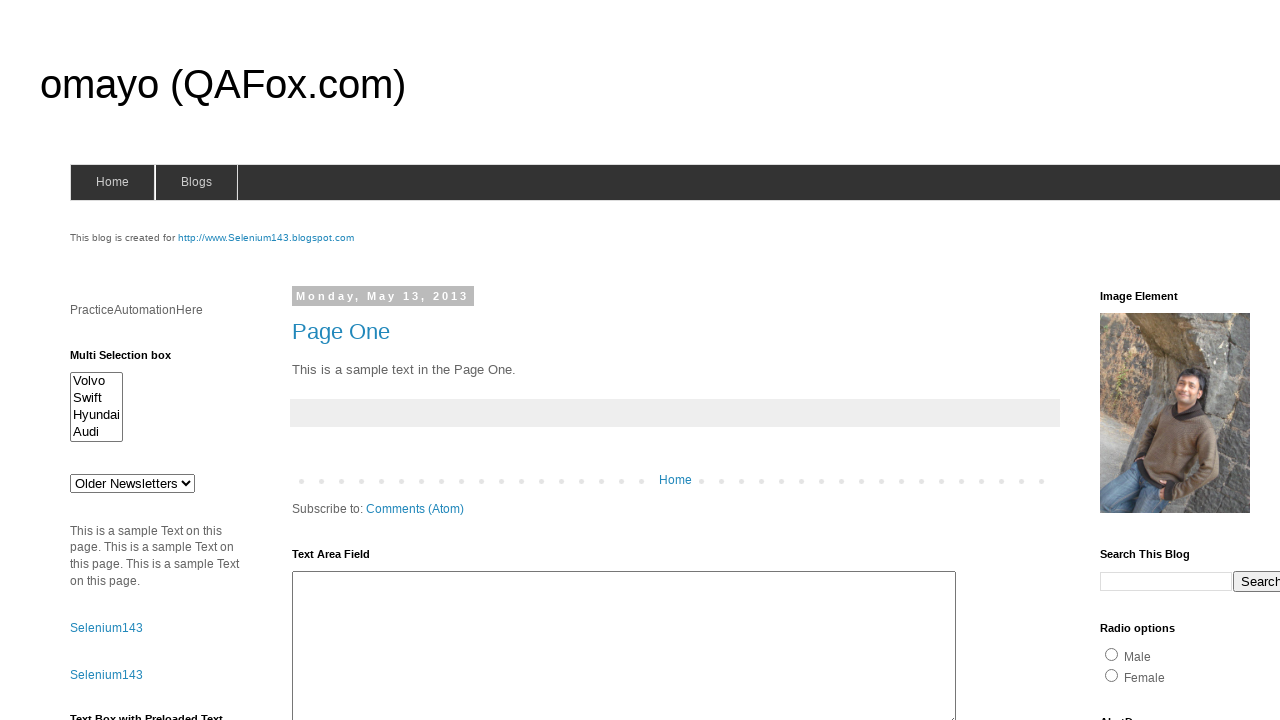

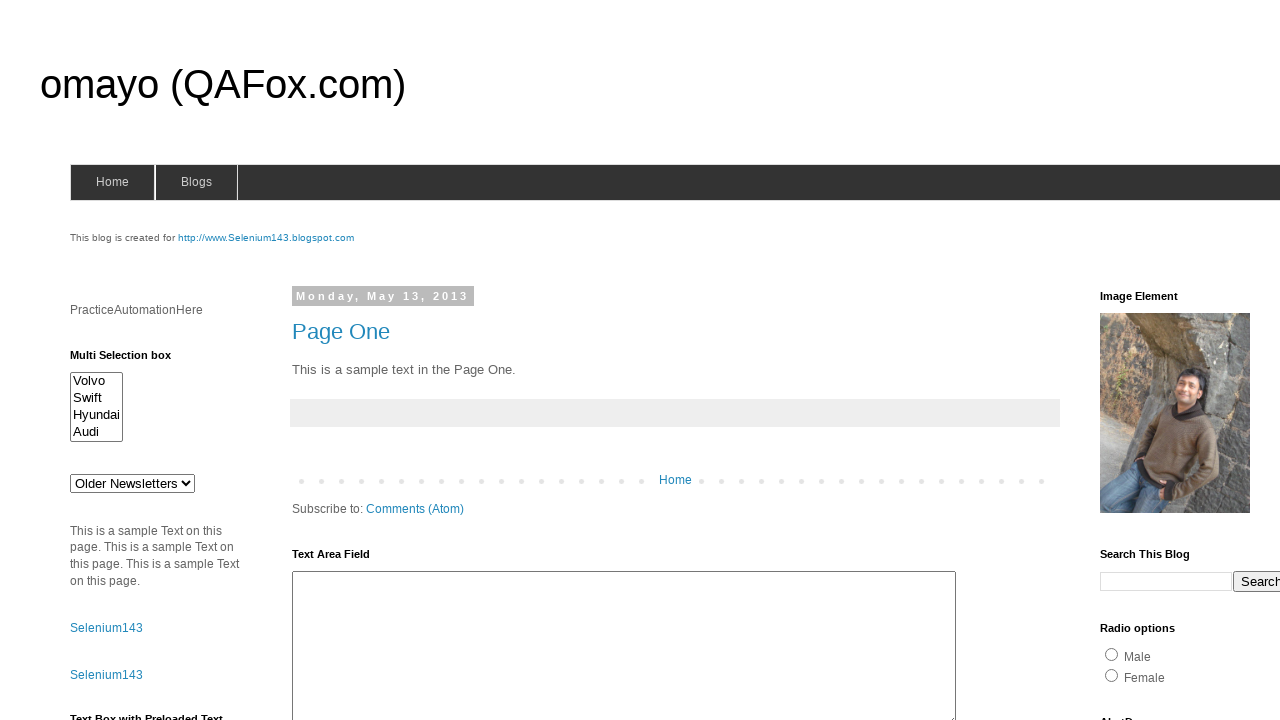